Tests mouse hover action by hovering over a dropdown button

Starting URL: https://testautomationpractice.blogspot.com/

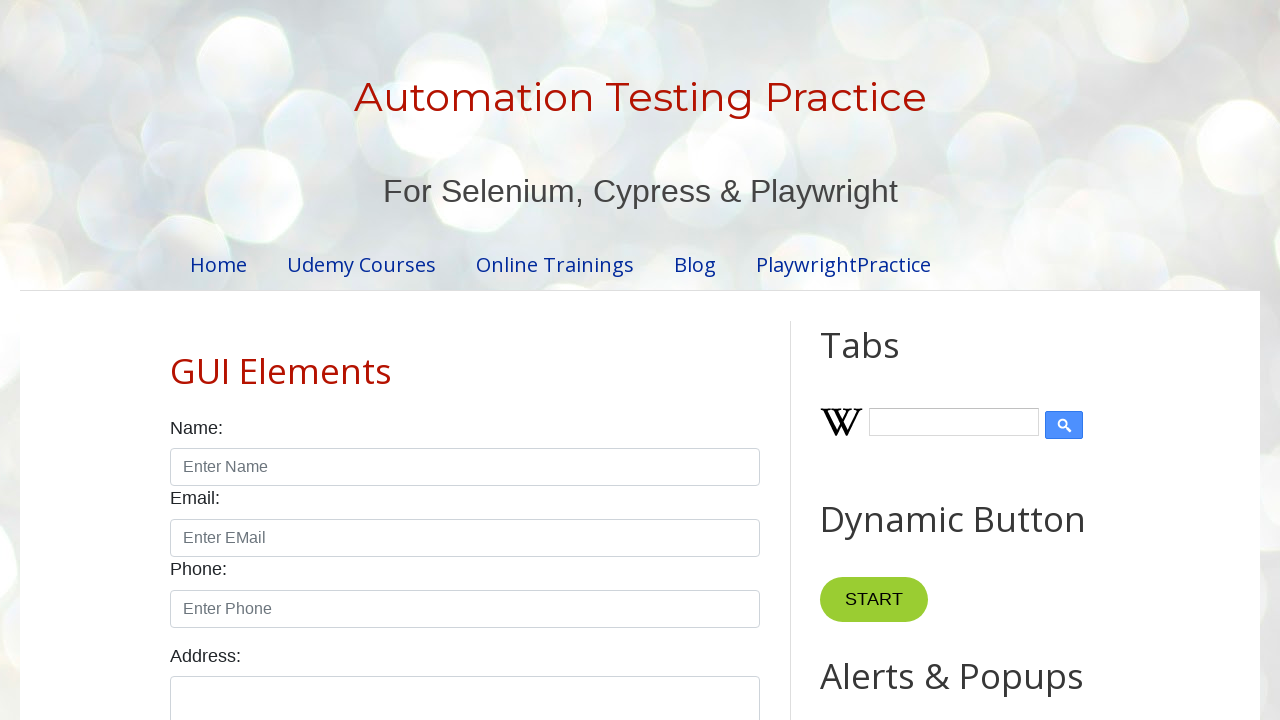

Hovered over dropdown button at (868, 360) on xpath=//button[@class="dropbtn"]
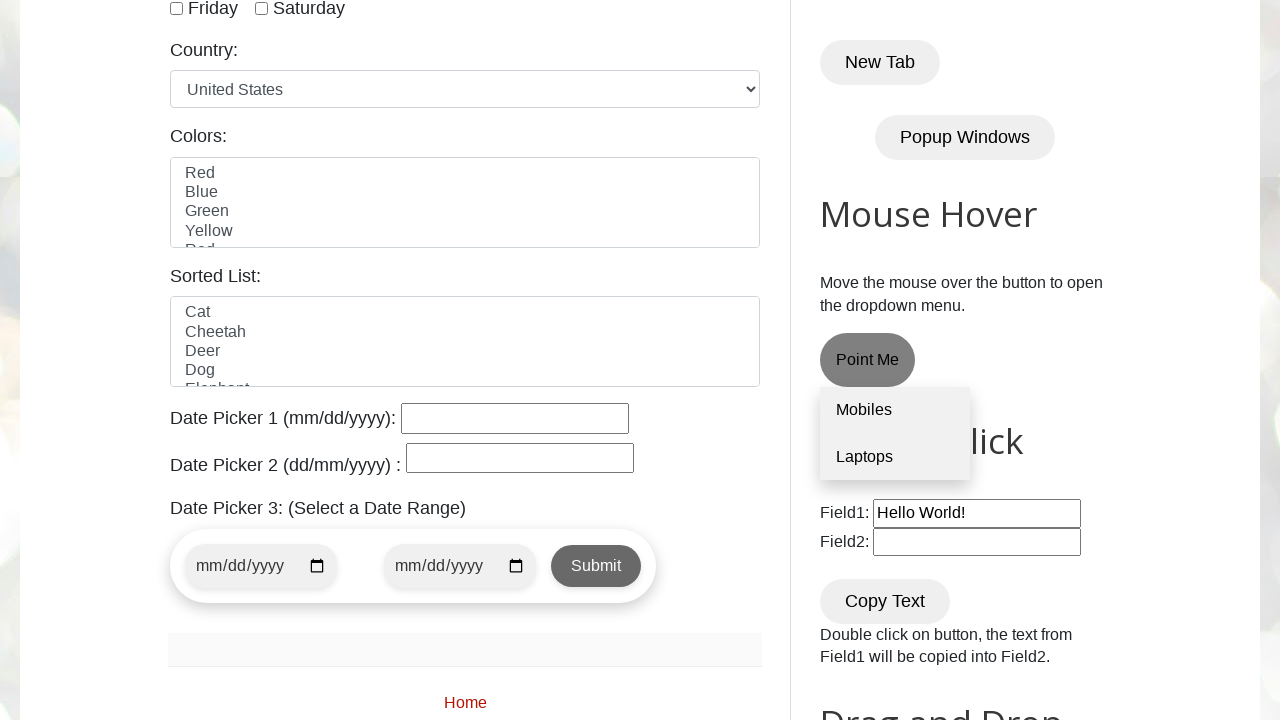

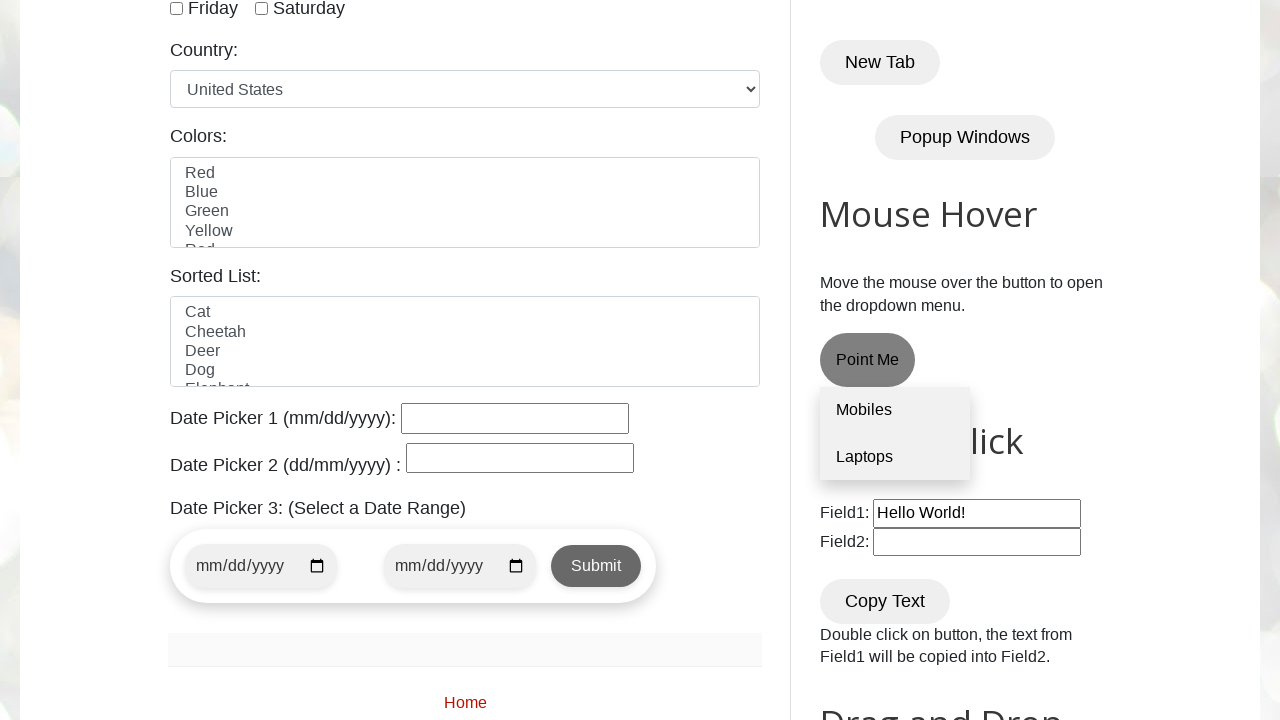